Tests that edits are saved when the input loses focus (blur)

Starting URL: https://demo.playwright.dev/todomvc

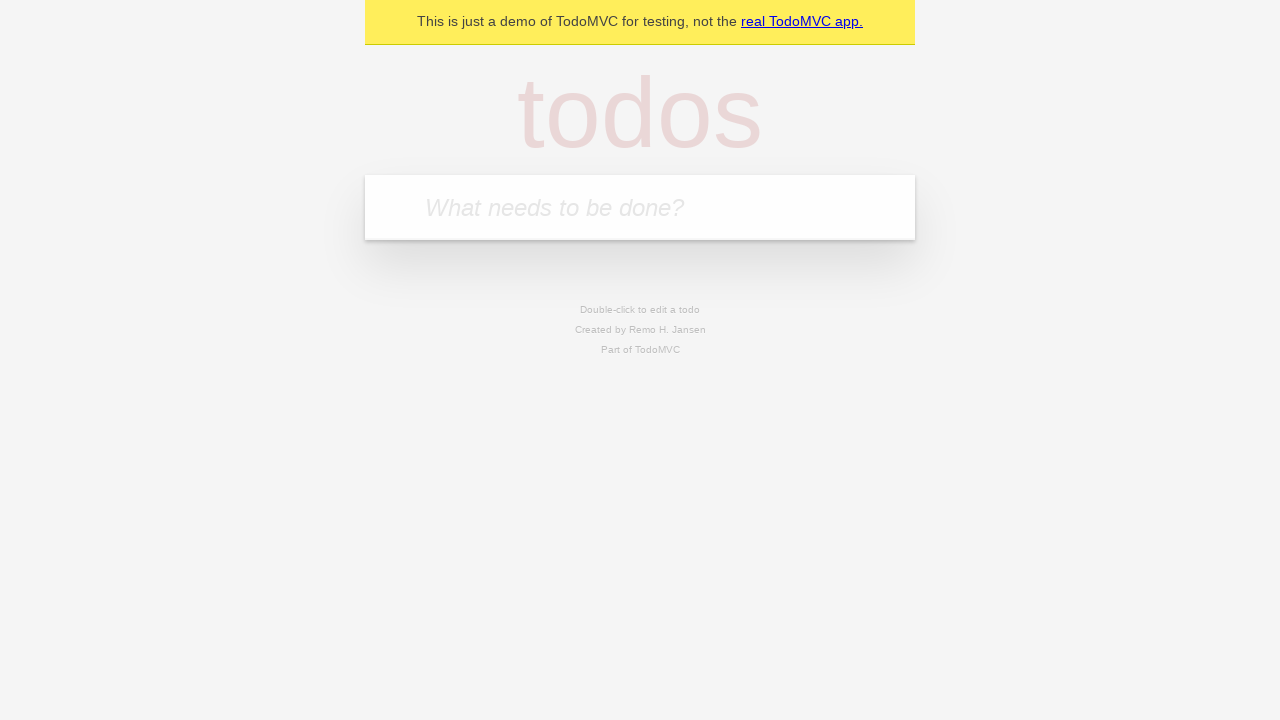

Filled new todo input with 'buy some cheese' on .new-todo
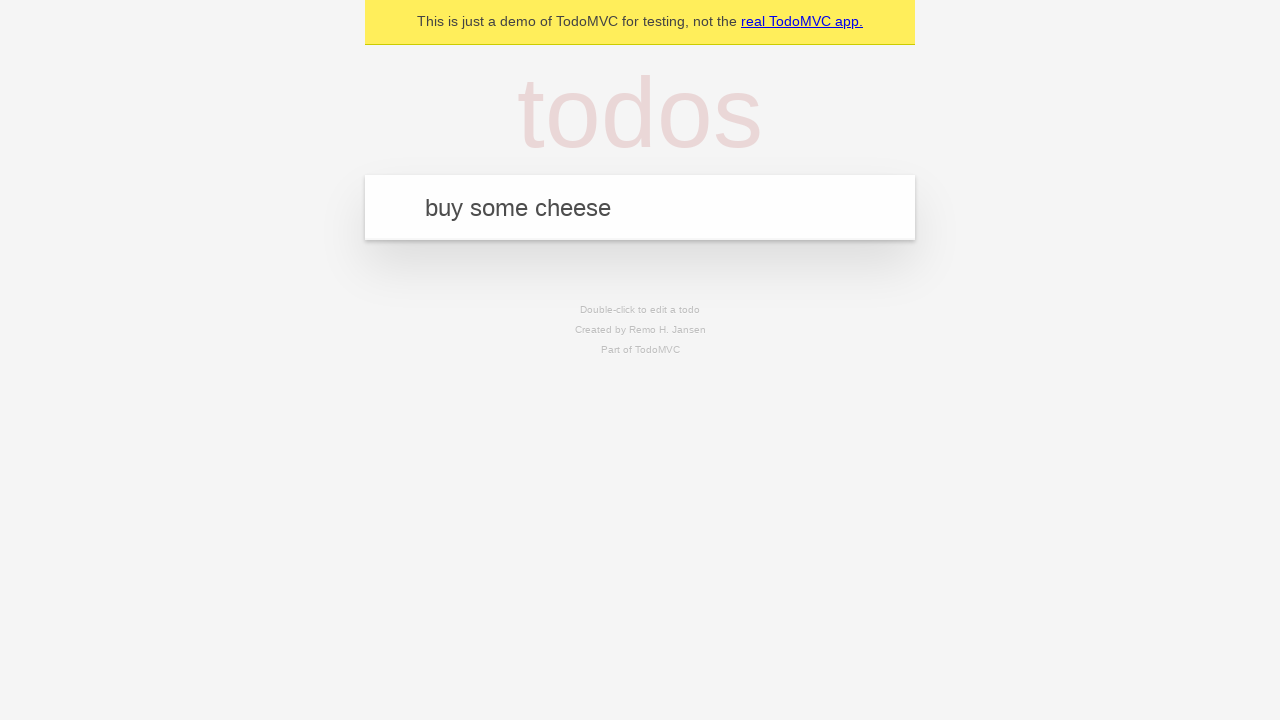

Pressed Enter to create first todo on .new-todo
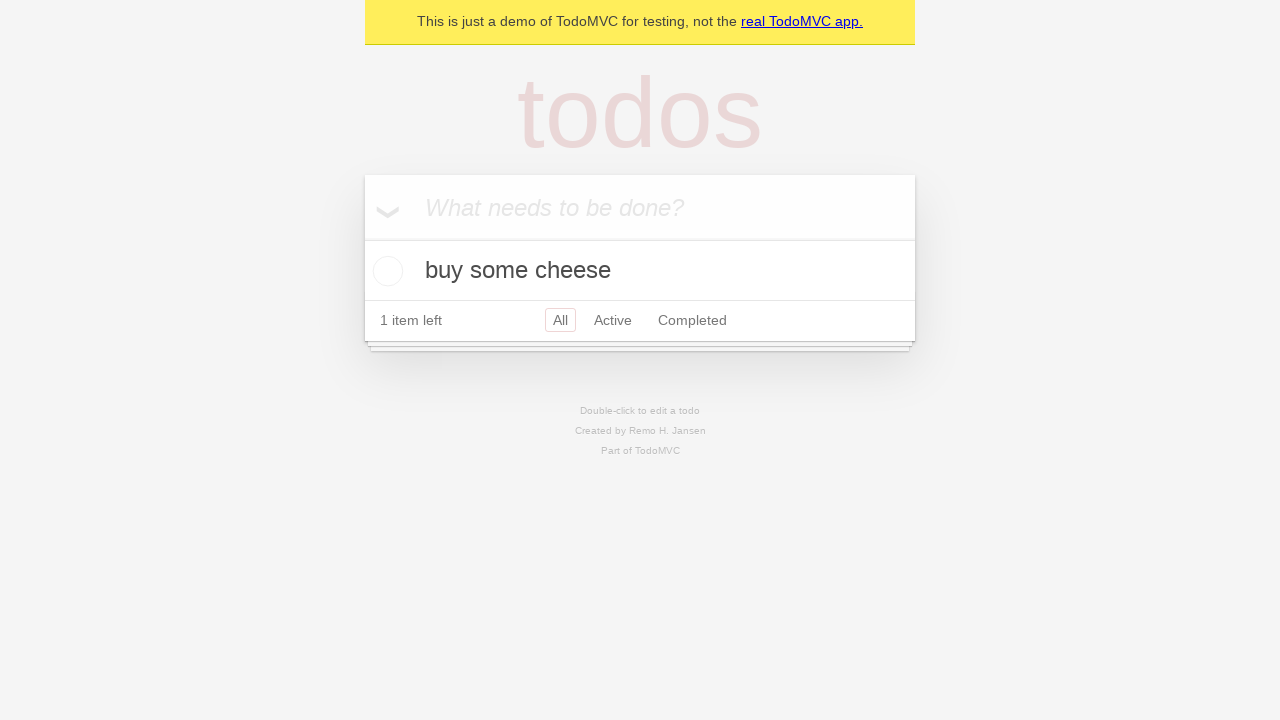

Filled new todo input with 'feed the cat' on .new-todo
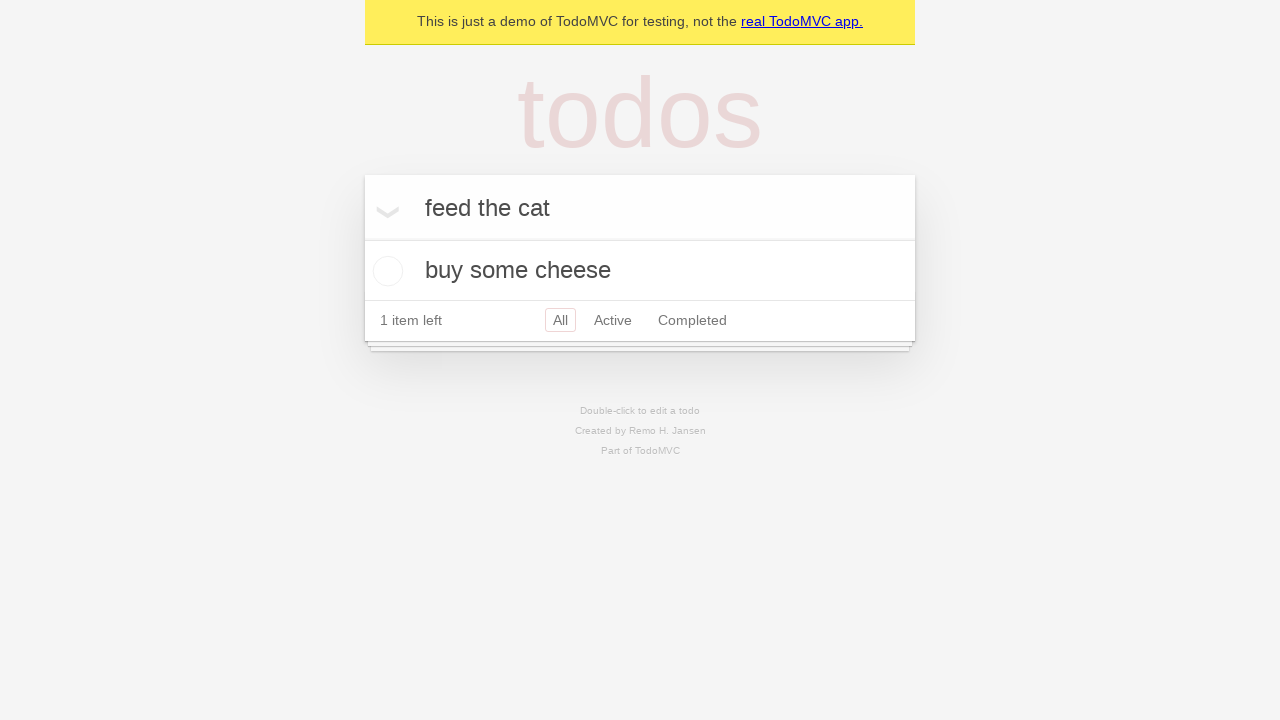

Pressed Enter to create second todo on .new-todo
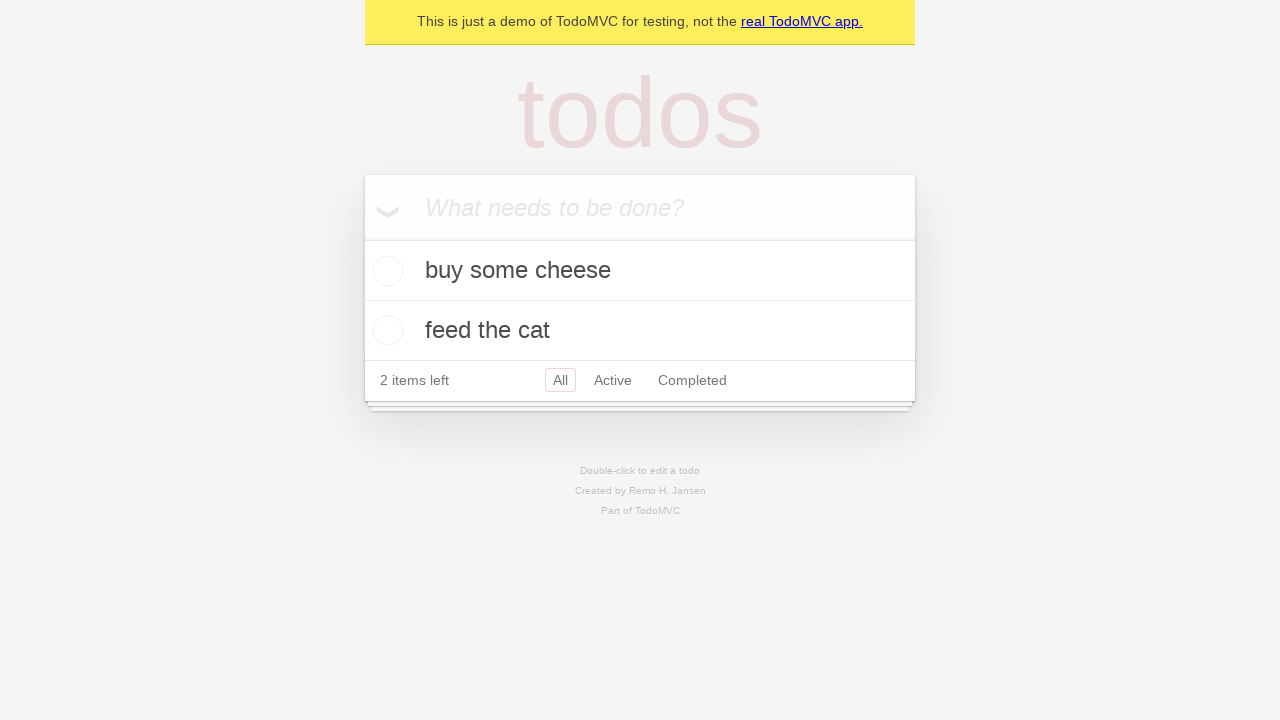

Filled new todo input with 'book a doctors appointment' on .new-todo
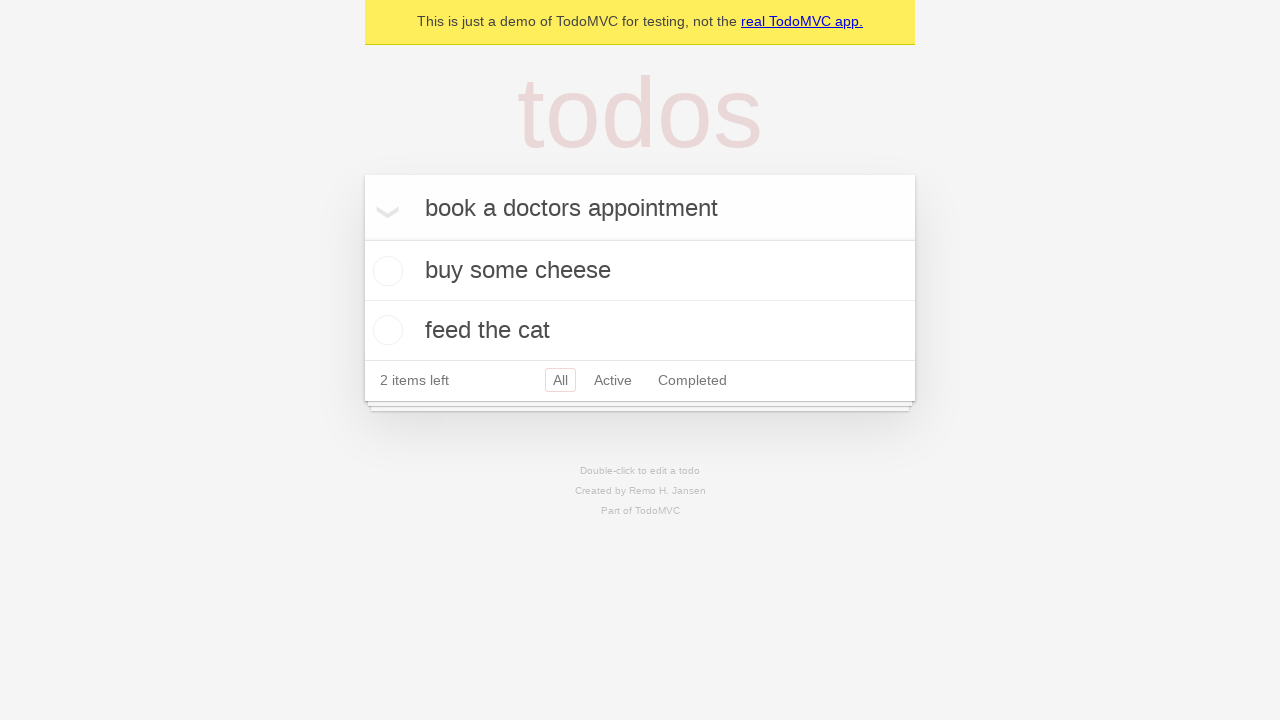

Pressed Enter to create third todo on .new-todo
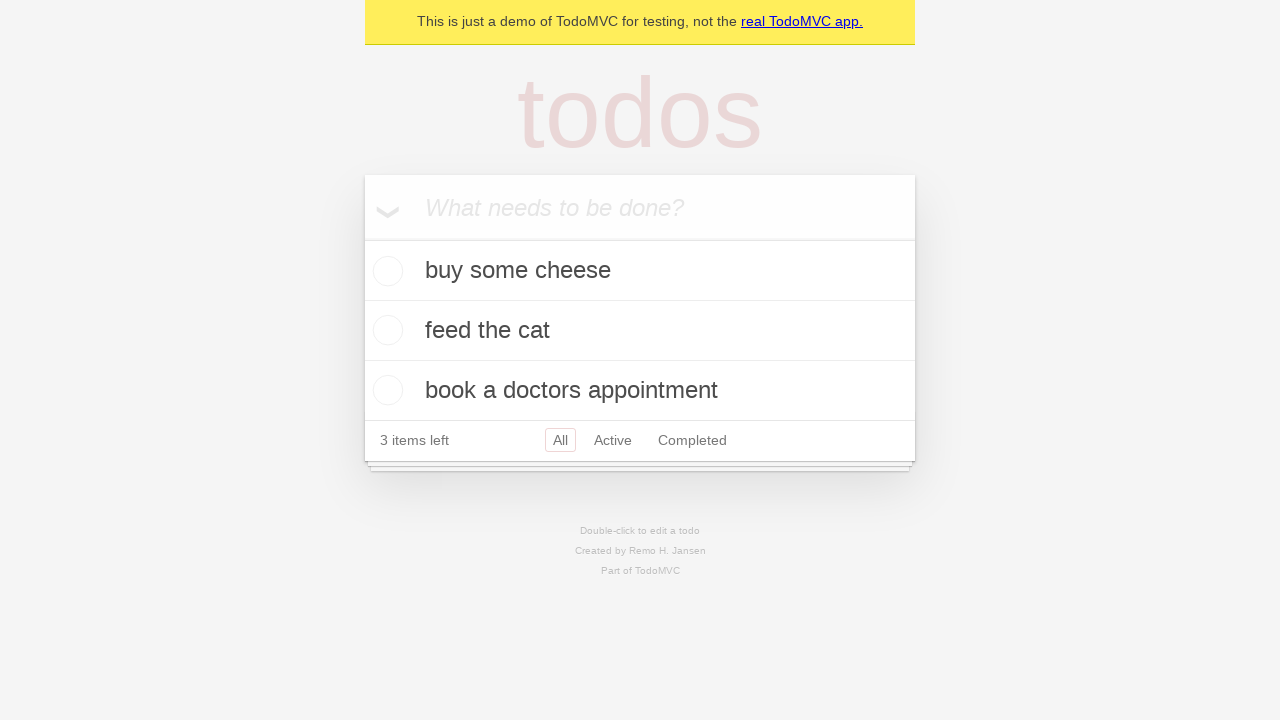

Double-clicked second todo item to enter edit mode at (640, 331) on [data-testid="todo-item"]:nth-child(2)
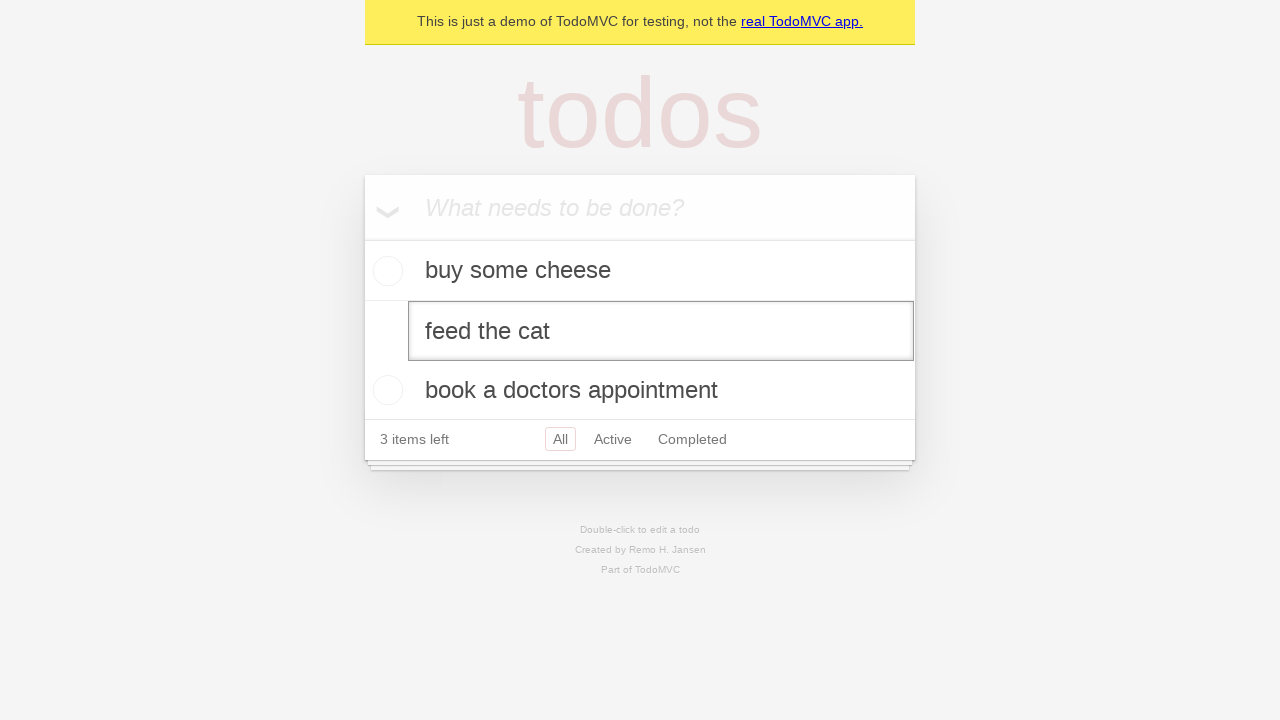

Filled edit input with new text 'buy some sausages' on [data-testid="todo-item"]:nth-child(2) input.edit
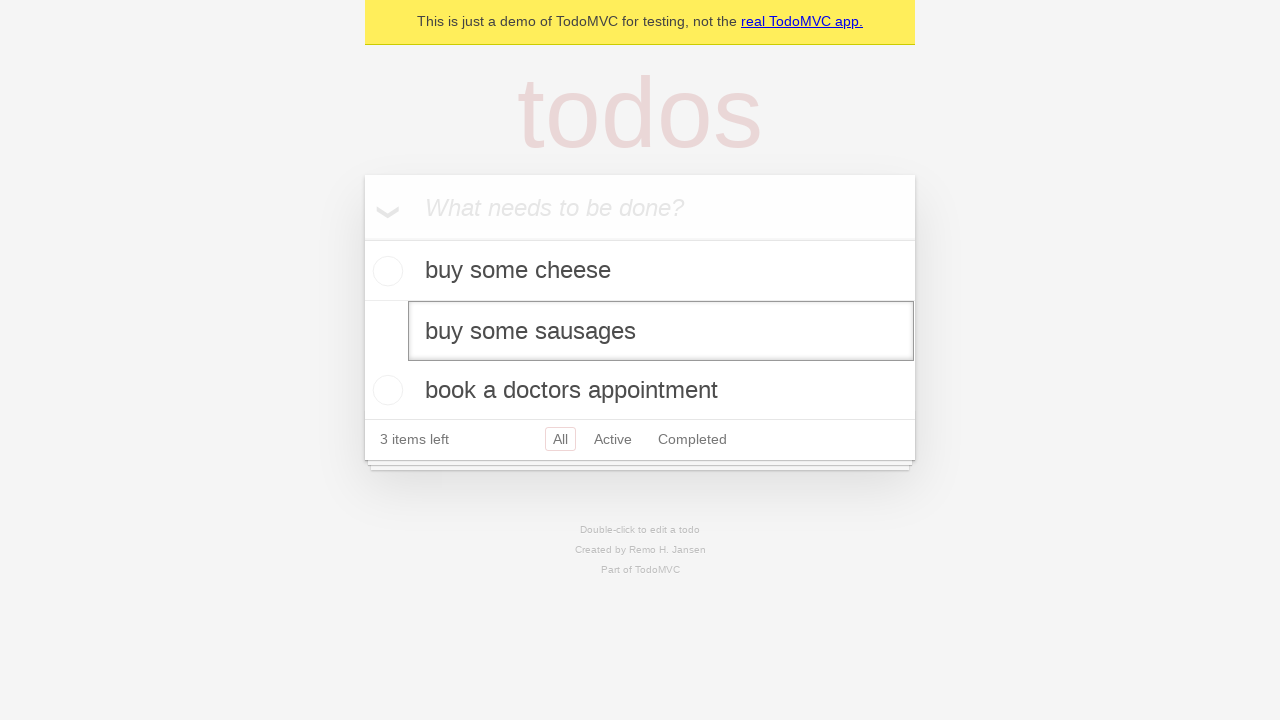

Blurred the edit input to trigger save on blur
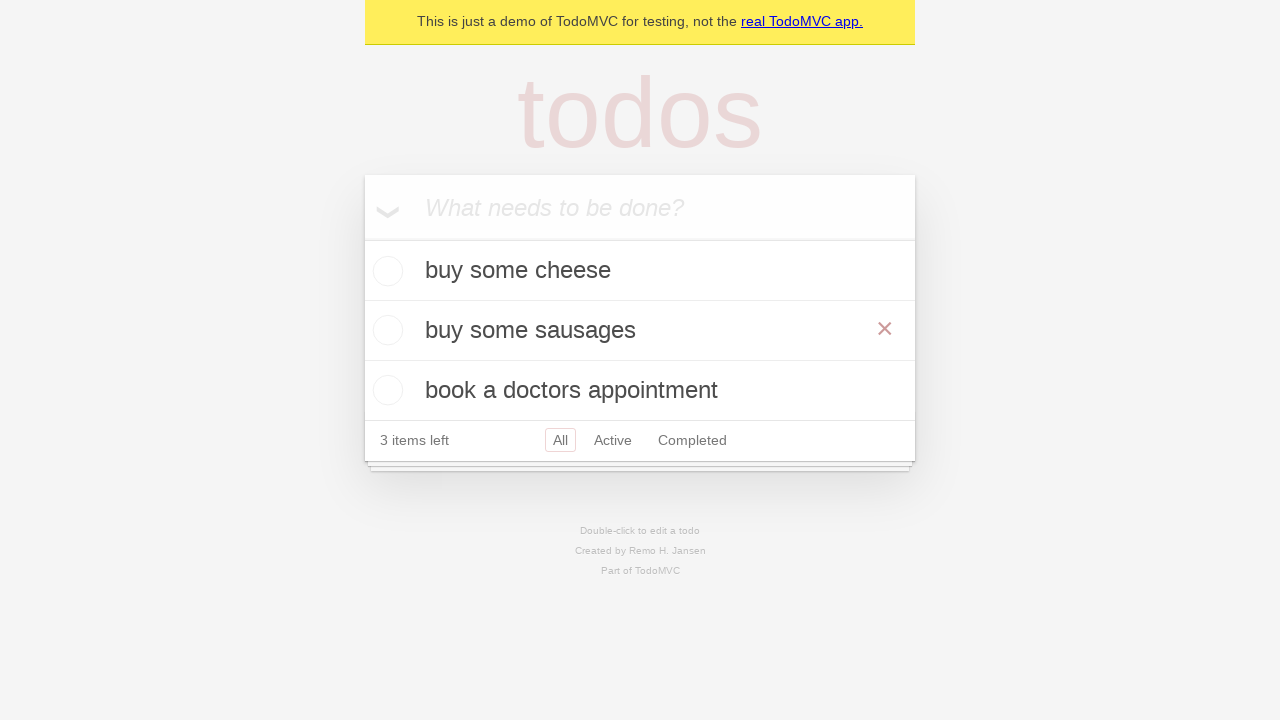

Waited for todo items to be visible, confirming edit was saved
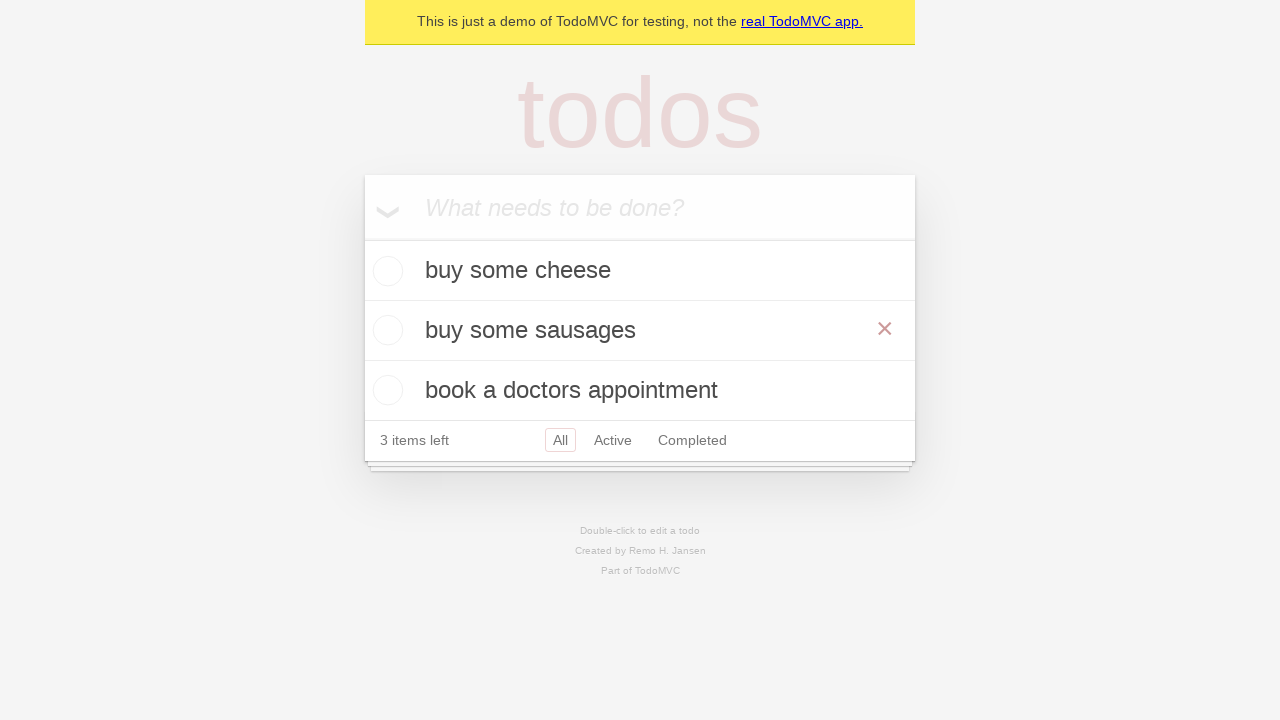

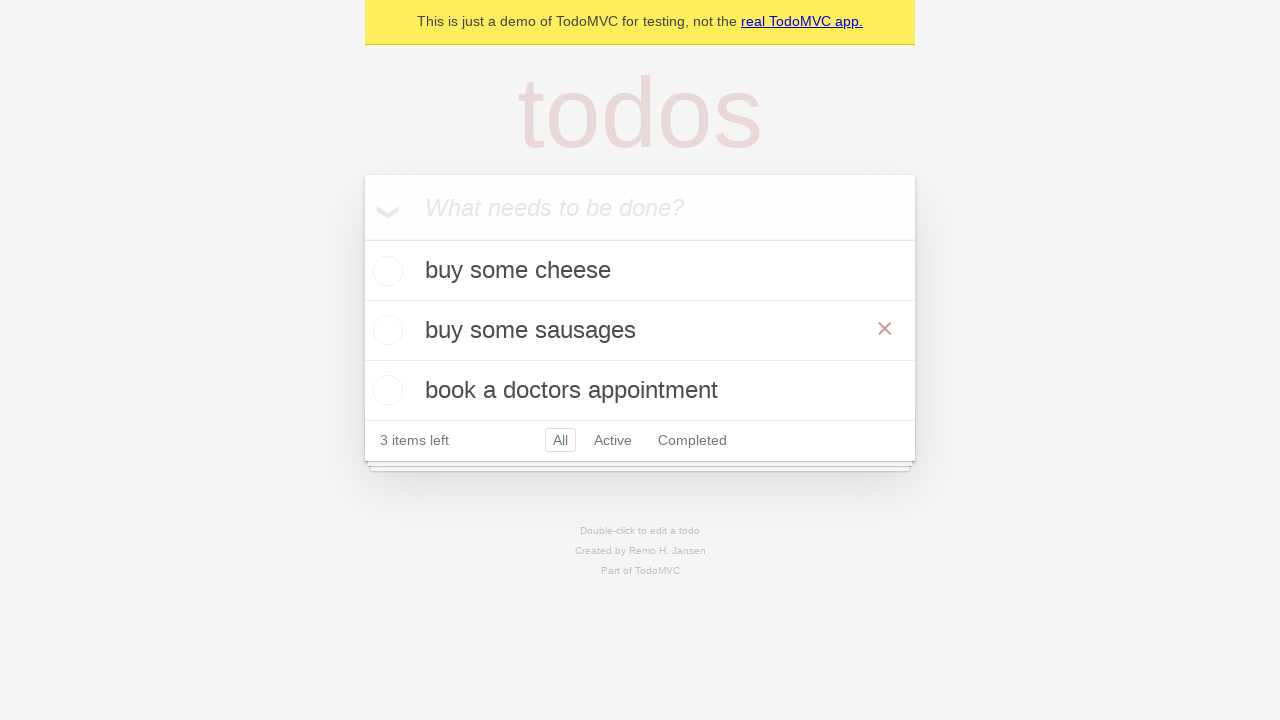